Tests drag and drop functionality on the jQuery UI demo page by switching to an iframe and dragging an element onto a drop target

Starting URL: https://jqueryui.com/droppable/

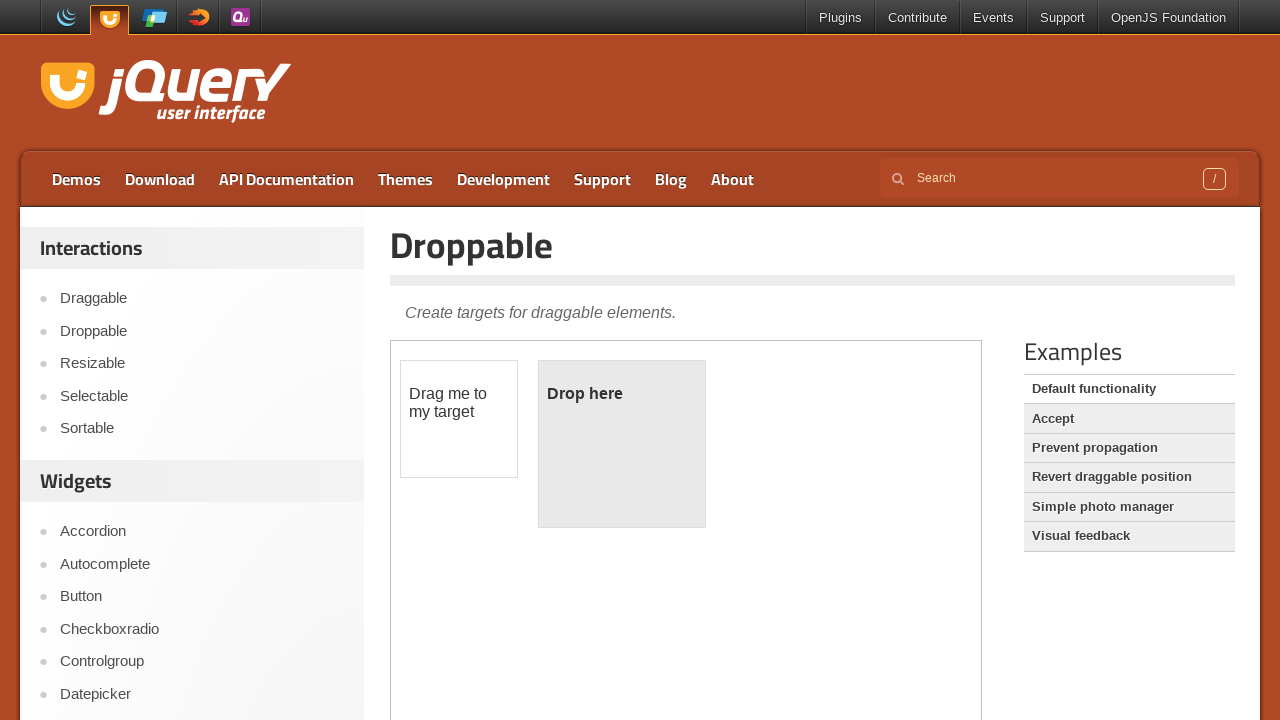

Located the demo iframe
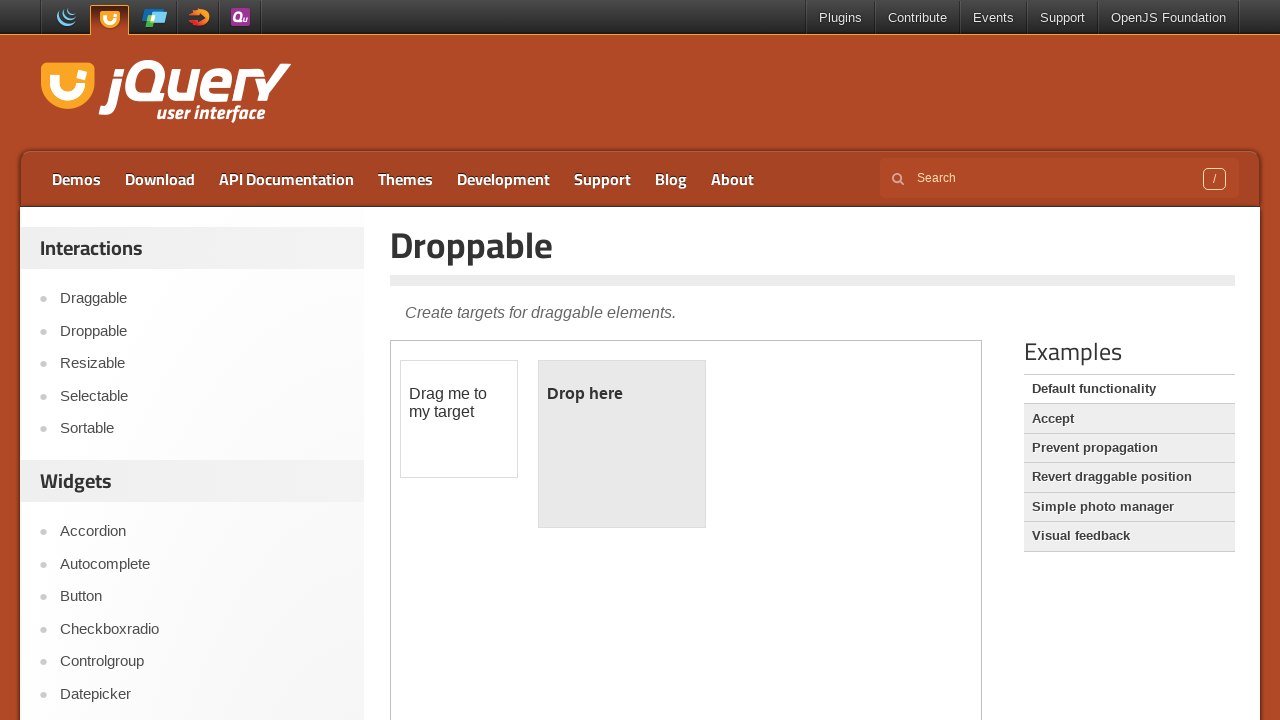

Located the draggable element within the iframe
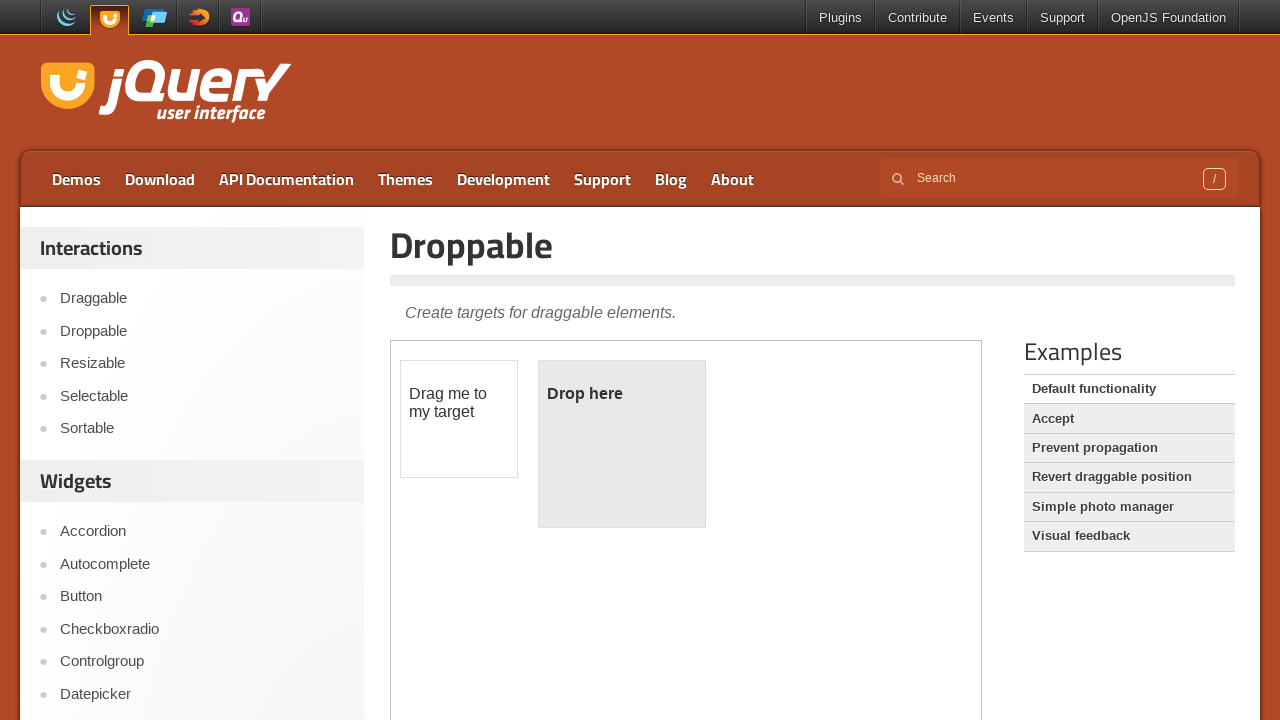

Located the droppable target element within the iframe
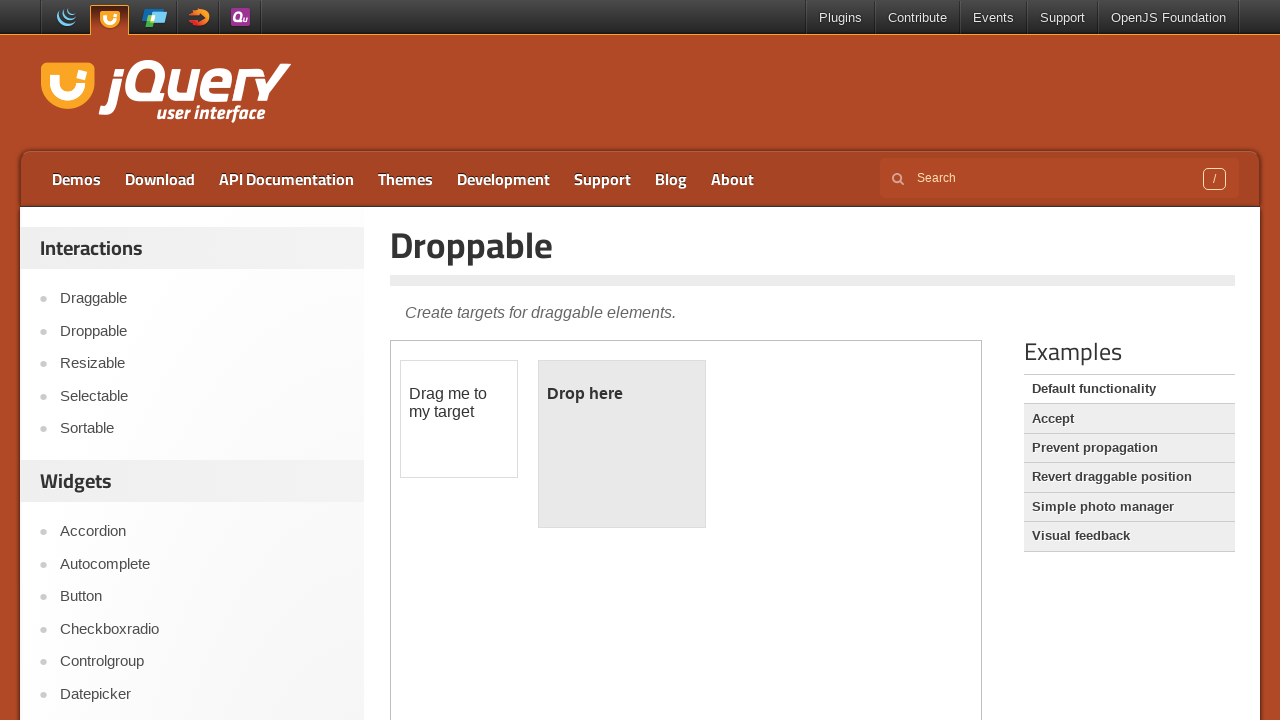

Dragged the draggable element onto the droppable target at (622, 444)
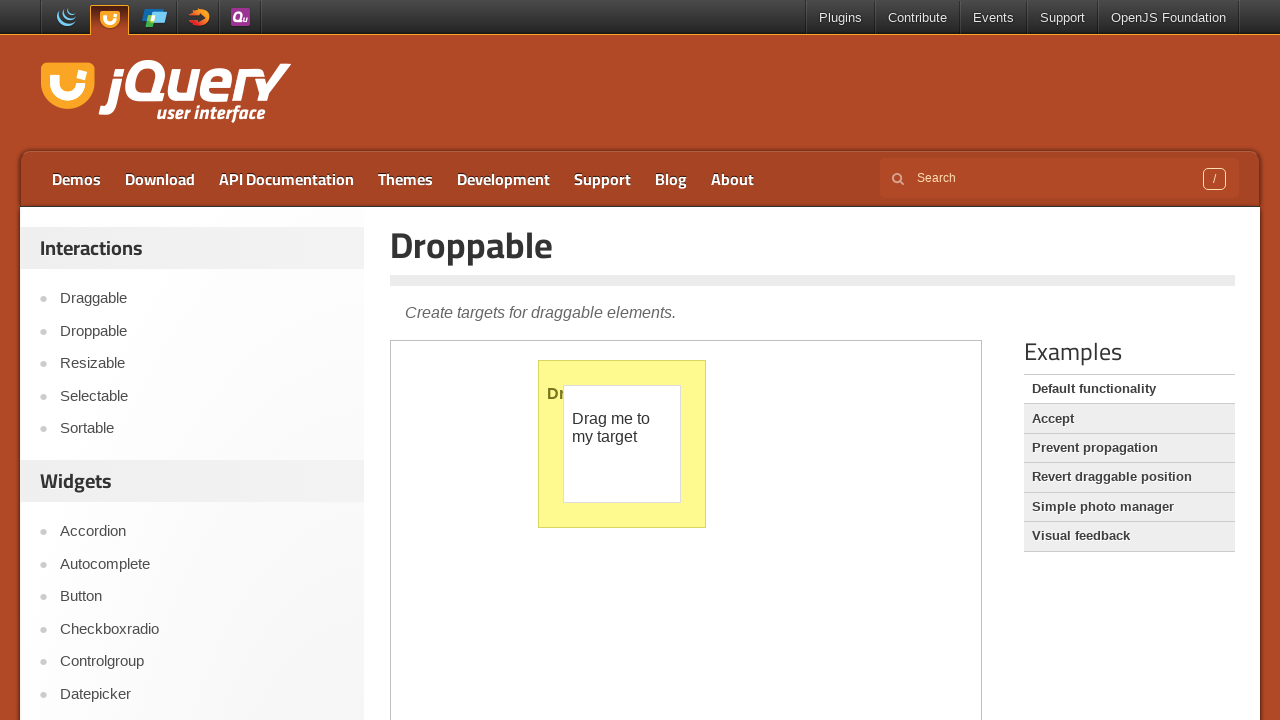

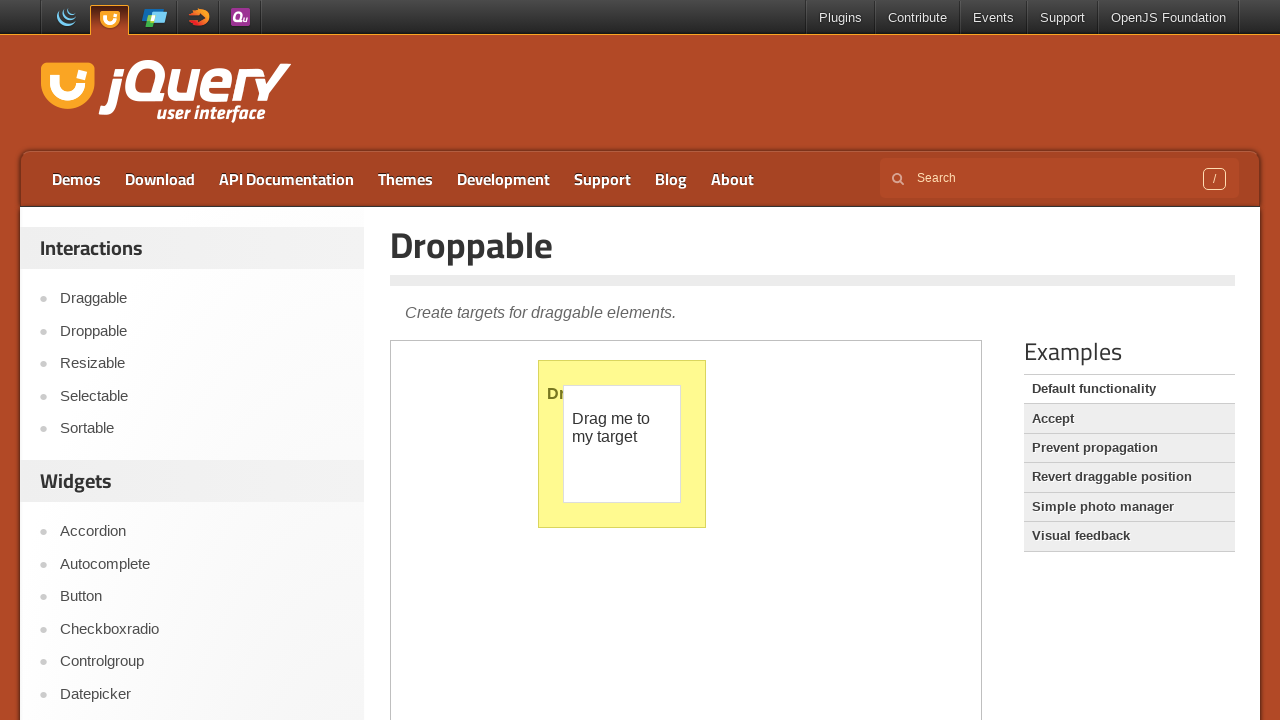